Tests that the green button becomes unclickable after the first click due to a hidden layer being placed over it

Starting URL: http://www.uitestingplayground.com/hiddenlayers

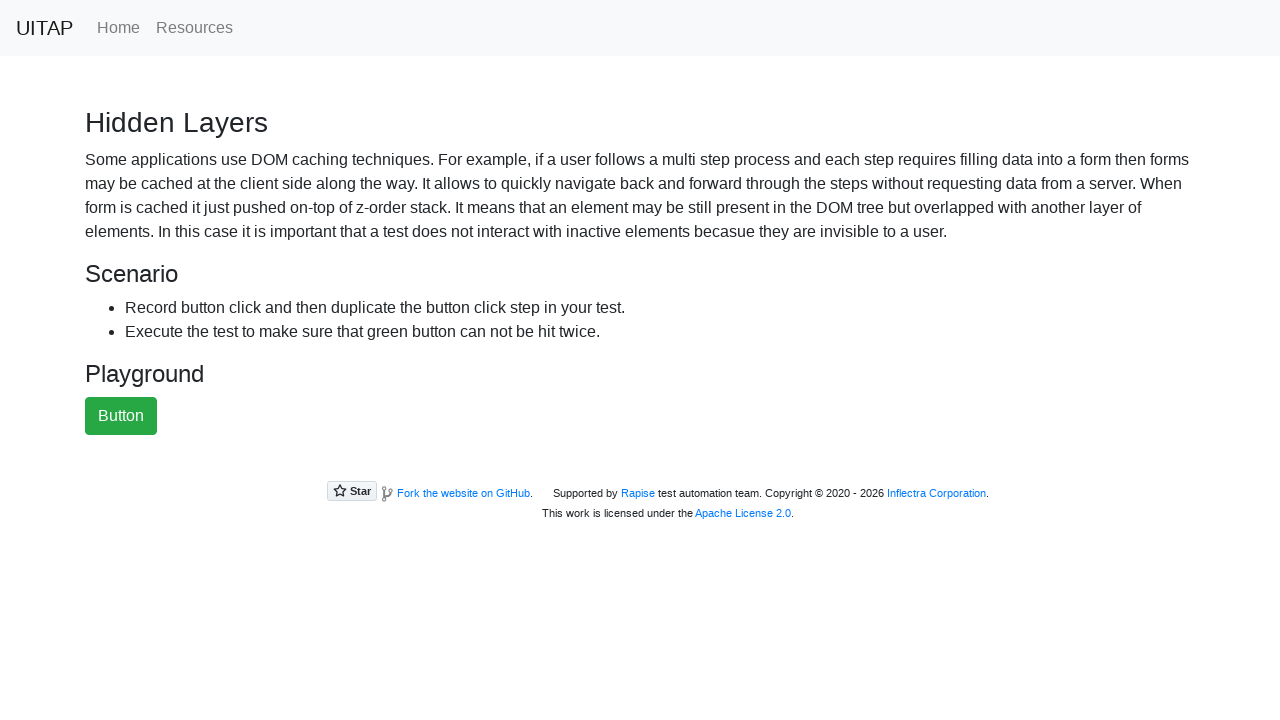

Clicked the green button for the first time at (121, 416) on #greenButton
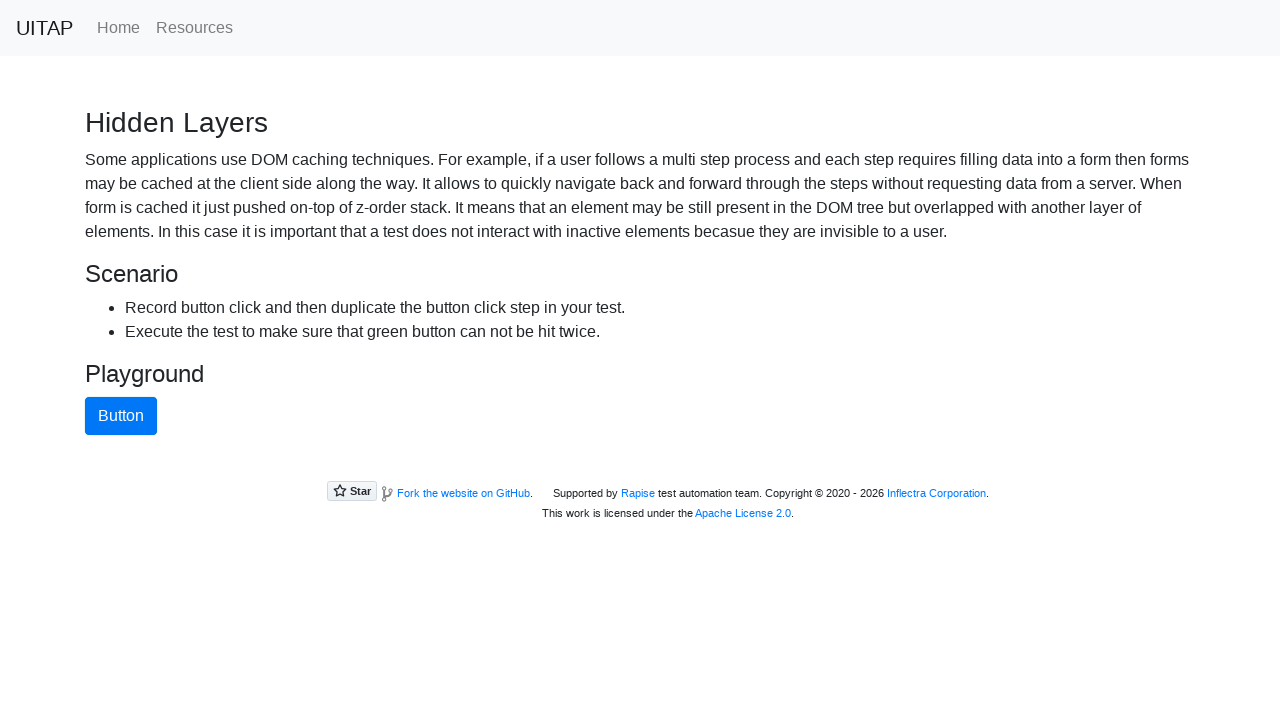

Verified green button is no longer clickable due to hidden layer overlay at (121, 416) on #greenButton
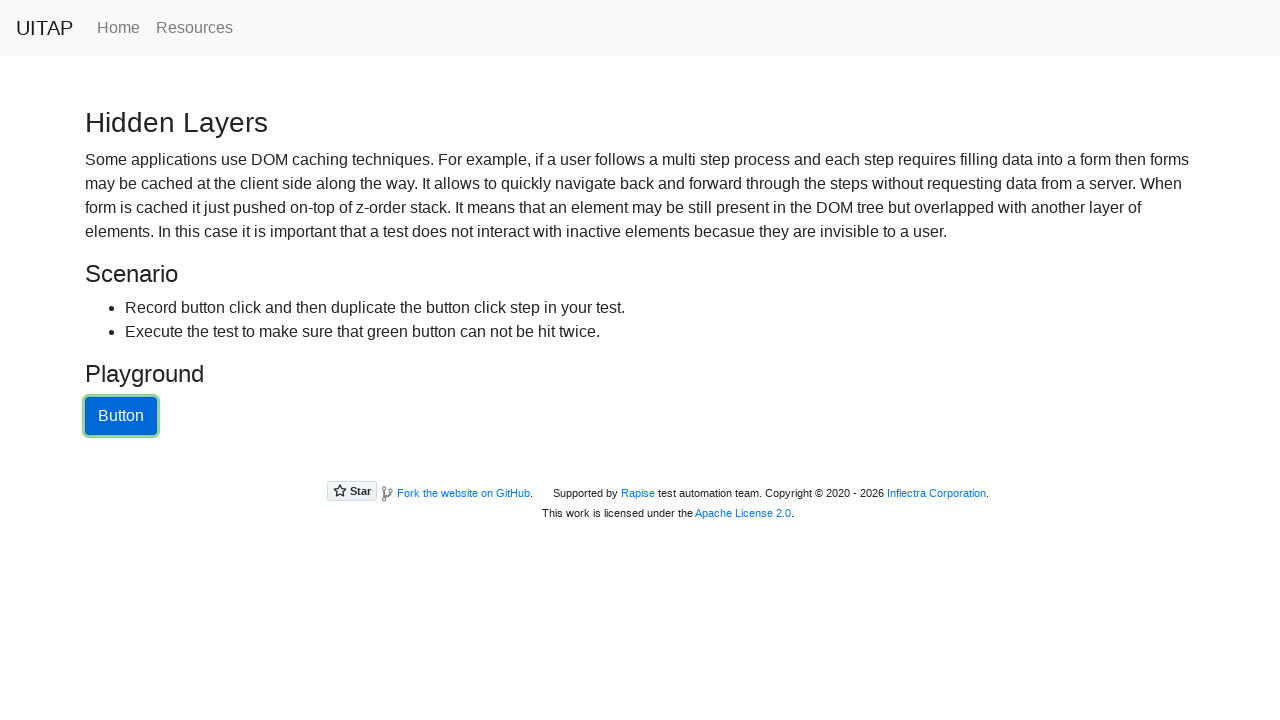

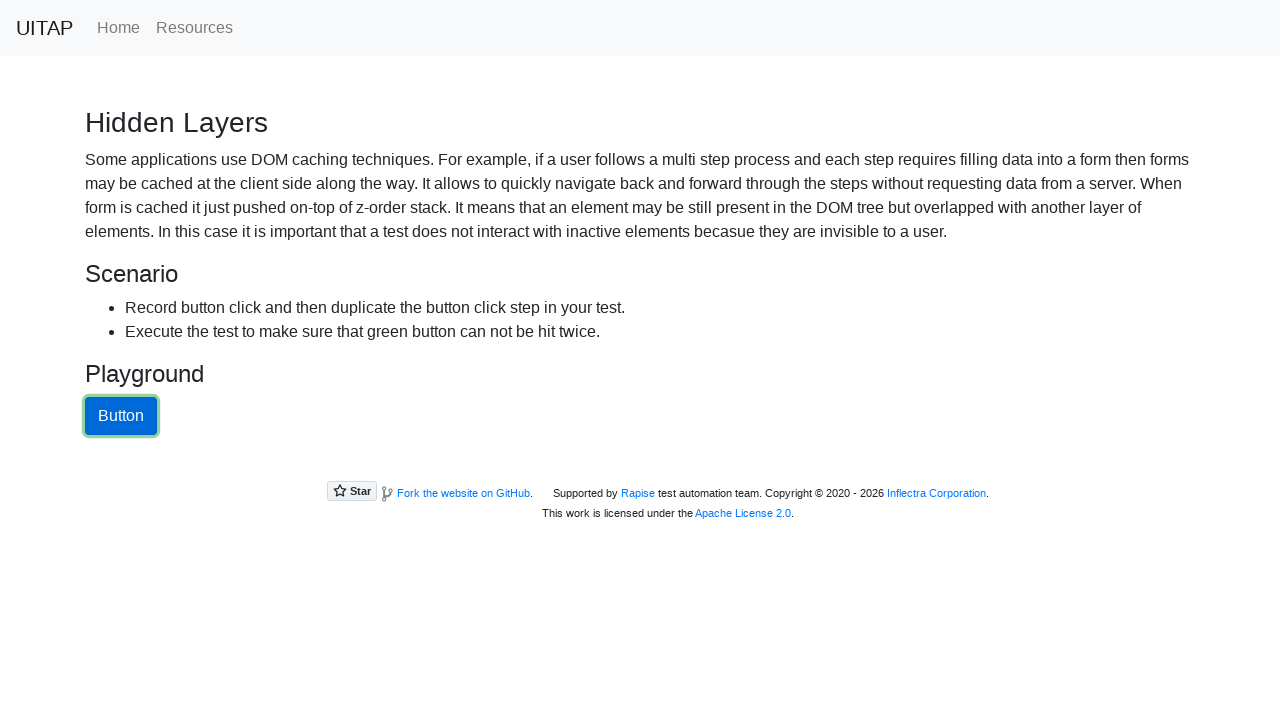